Tests login form with password containing only spaces, verifying form remains visible after submit

Starting URL: https://anatoly-karpovich.github.io/demo-login-form/

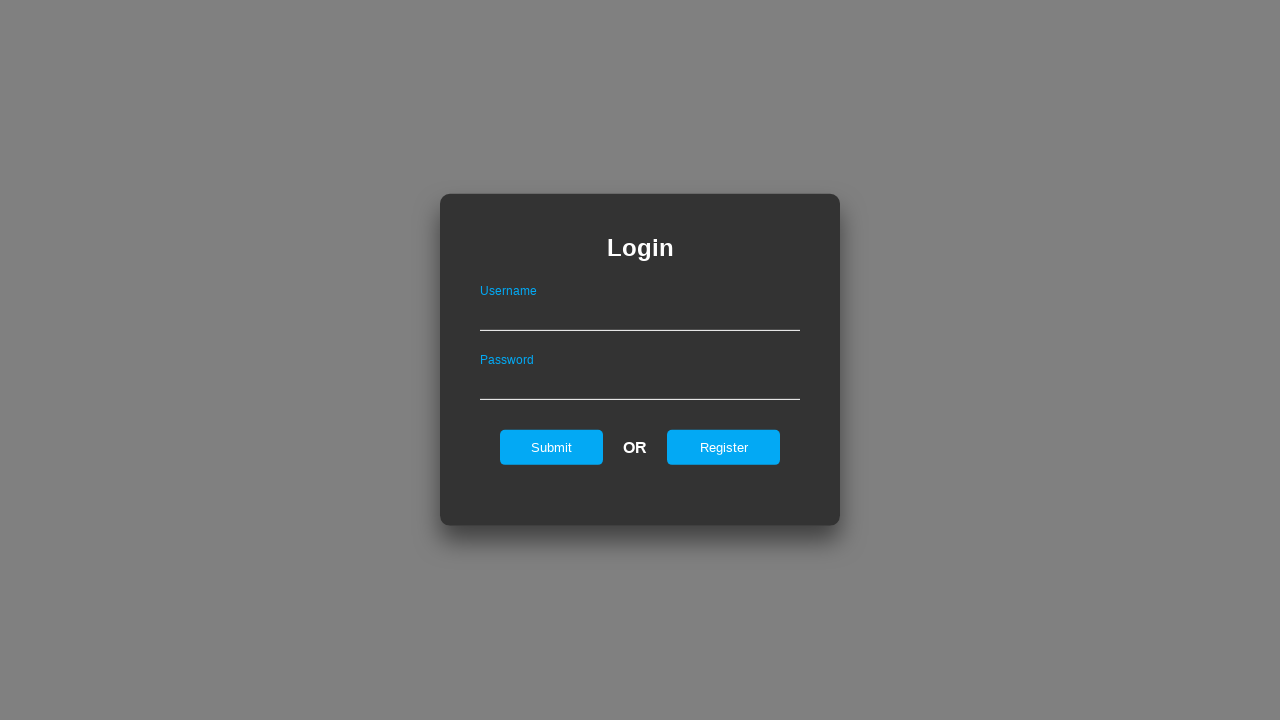

Filled username field with 'validUser' on #userName
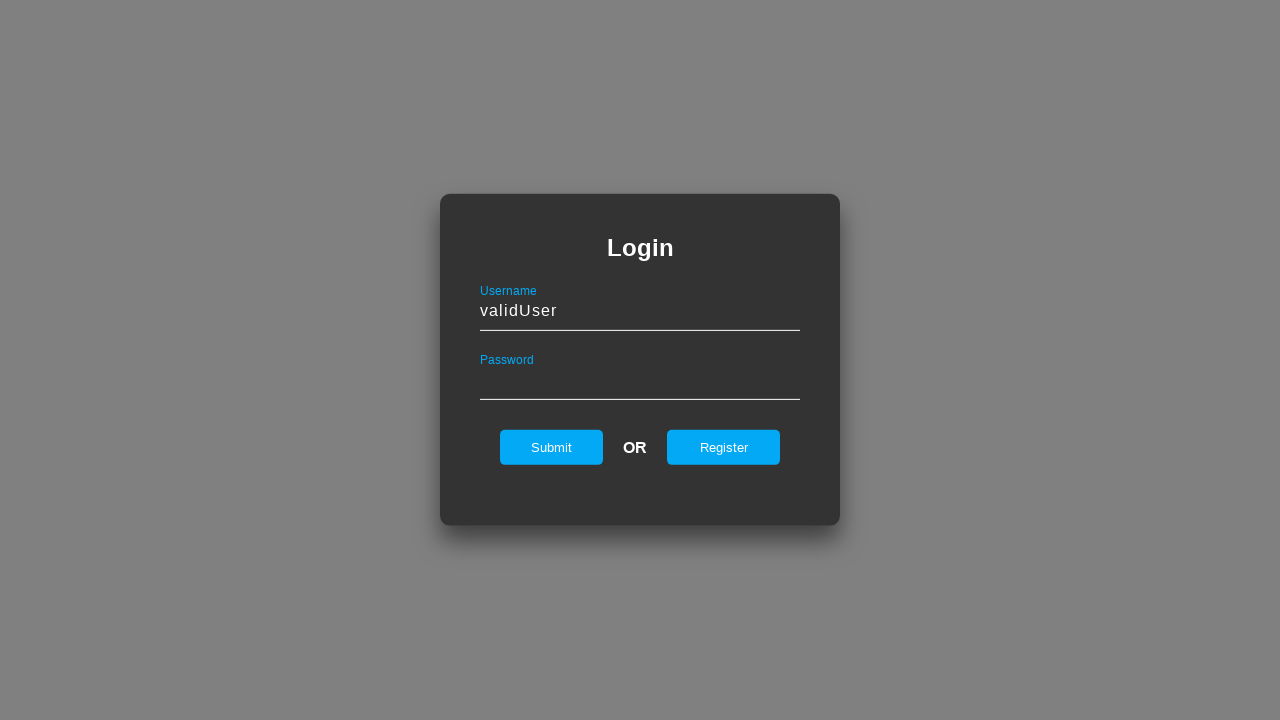

Filled password field with only spaces on #password
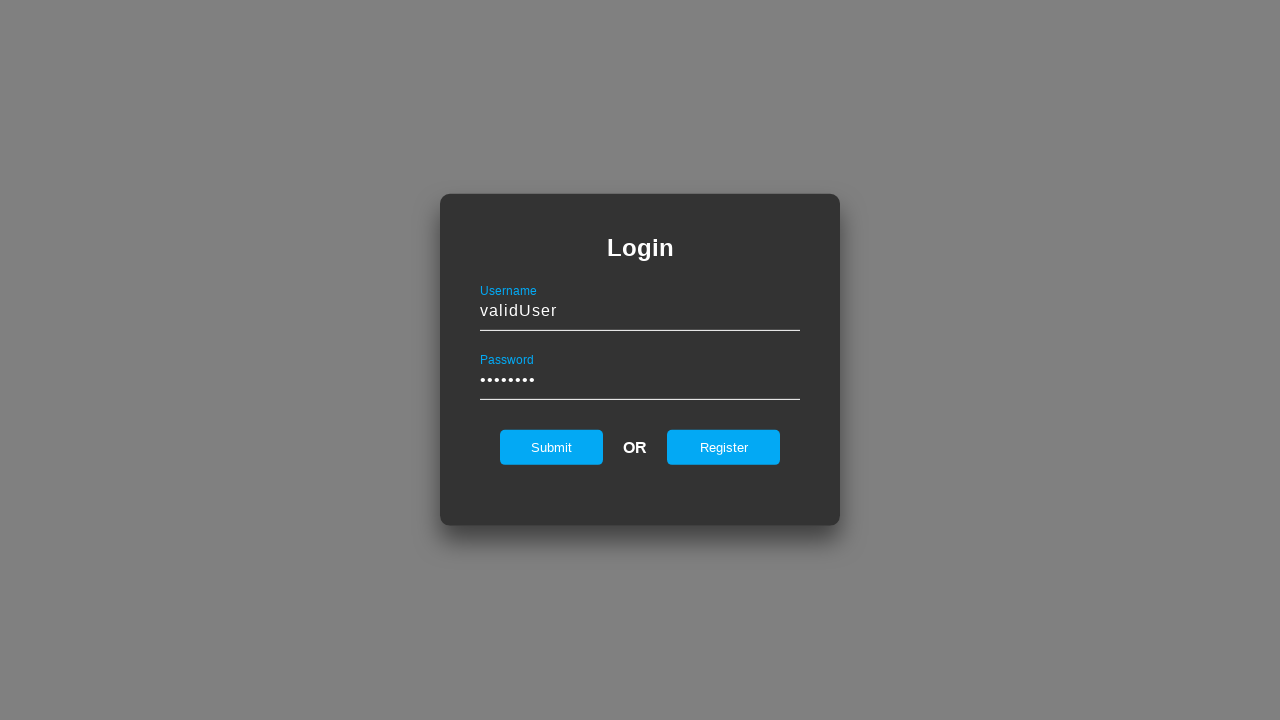

Clicked submit button to attempt login at (552, 447) on #submit
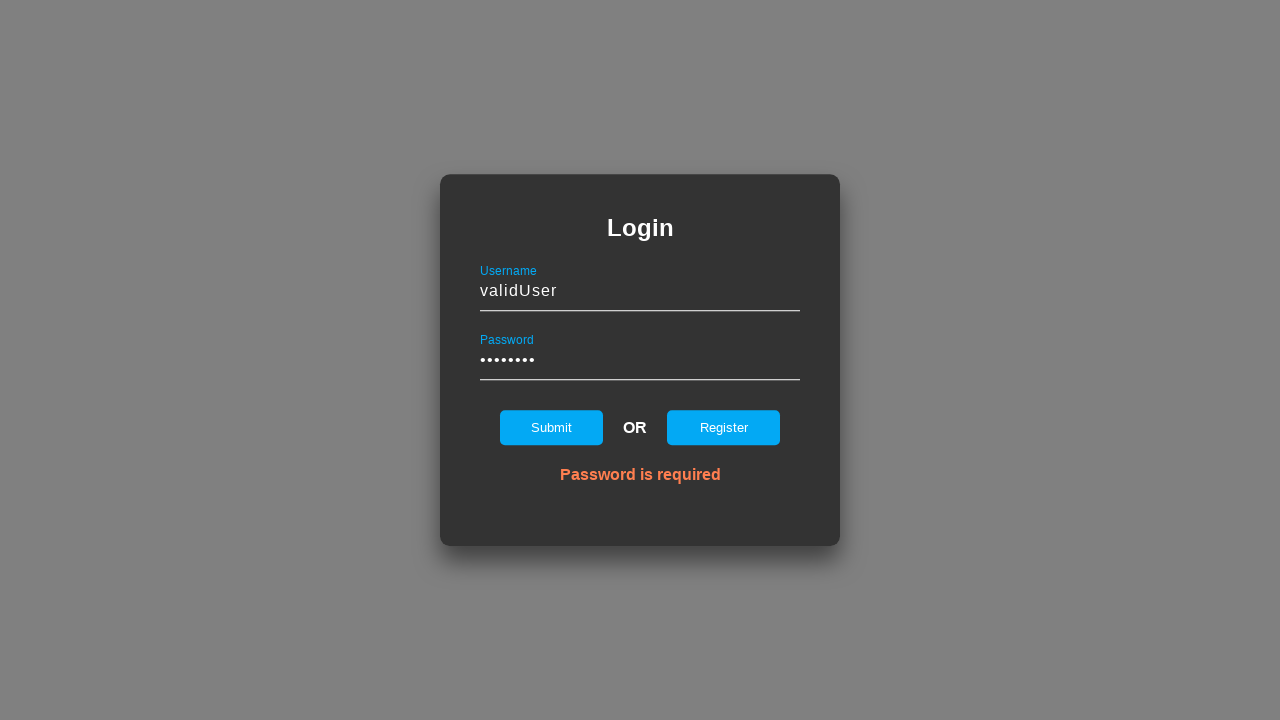

Verified login form is still visible after invalid login attempt
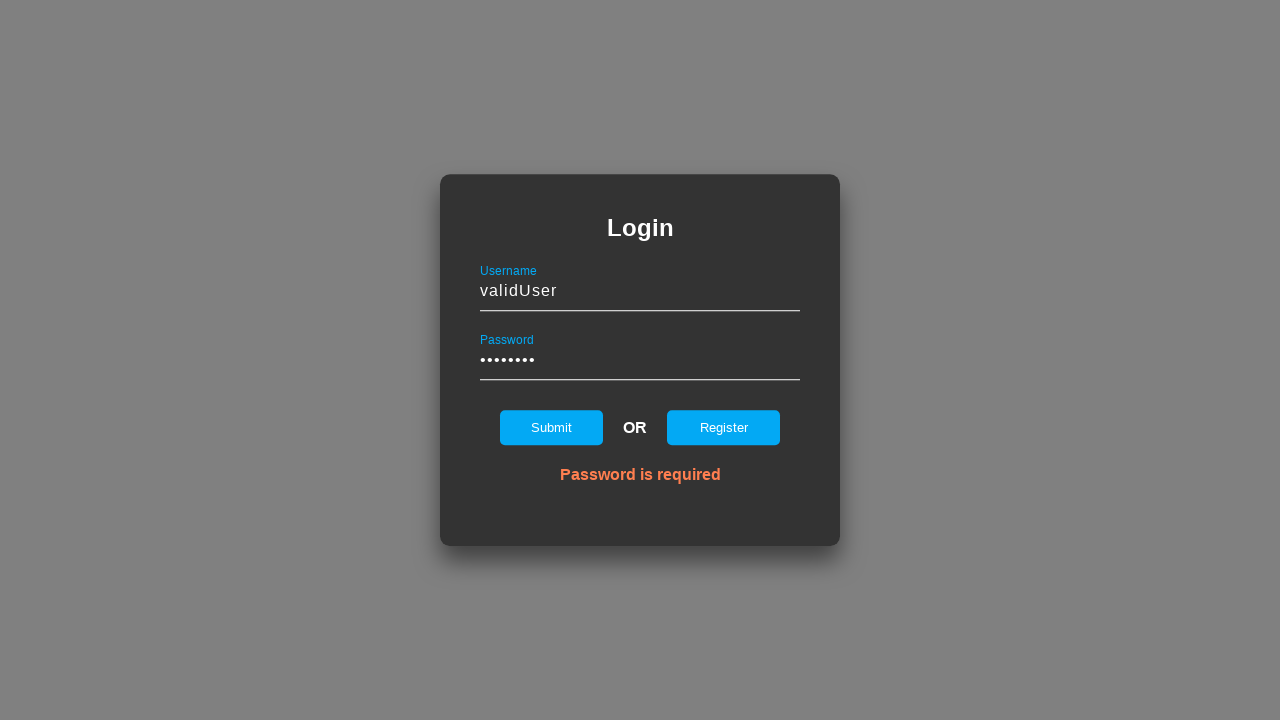

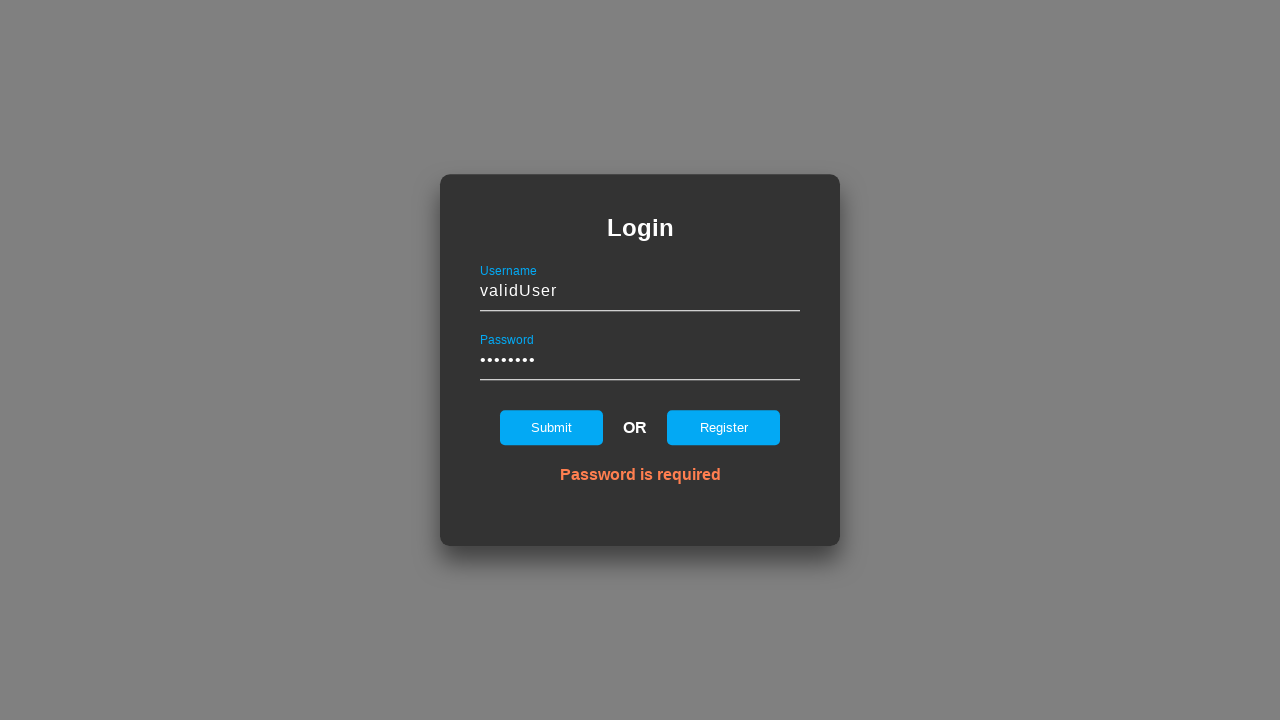